Clicks the Interactions button on DemoQA homepage and verifies navigation to the interactions page

Starting URL: https://demoqa.com/

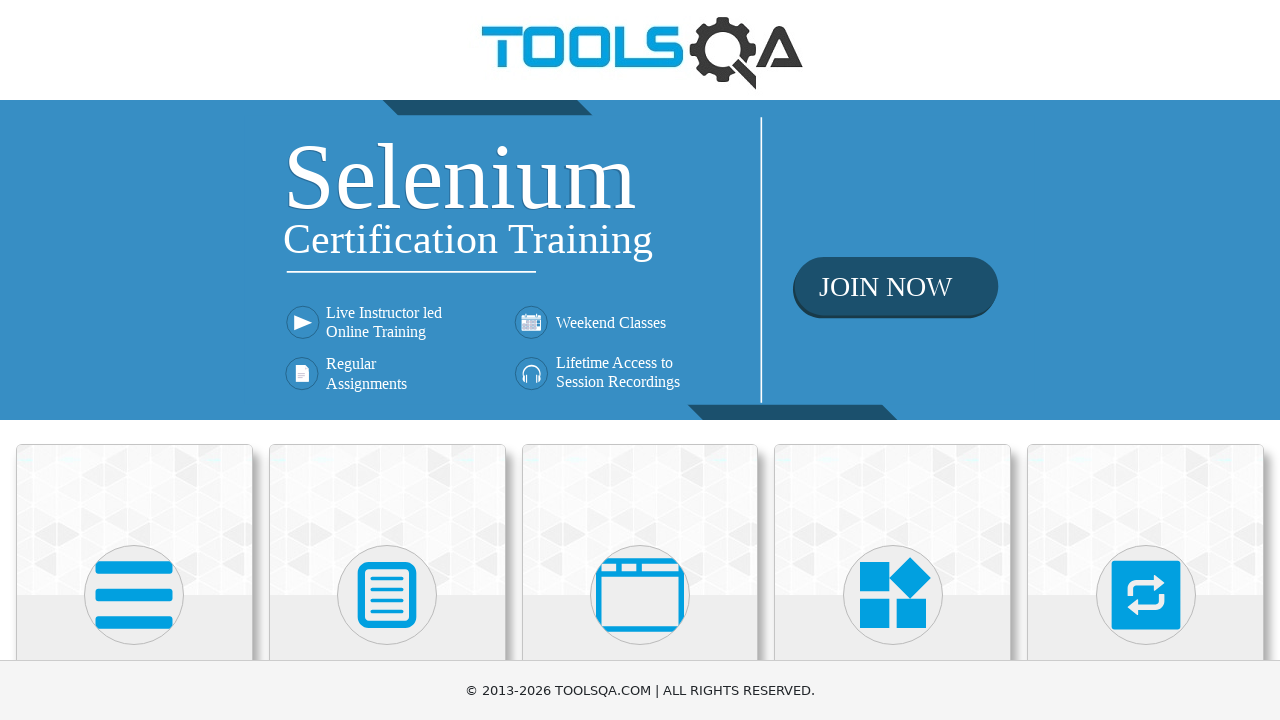

Clicked the Interactions button on DemoQA homepage at (1146, 360) on xpath=//h5[text()='Interactions']
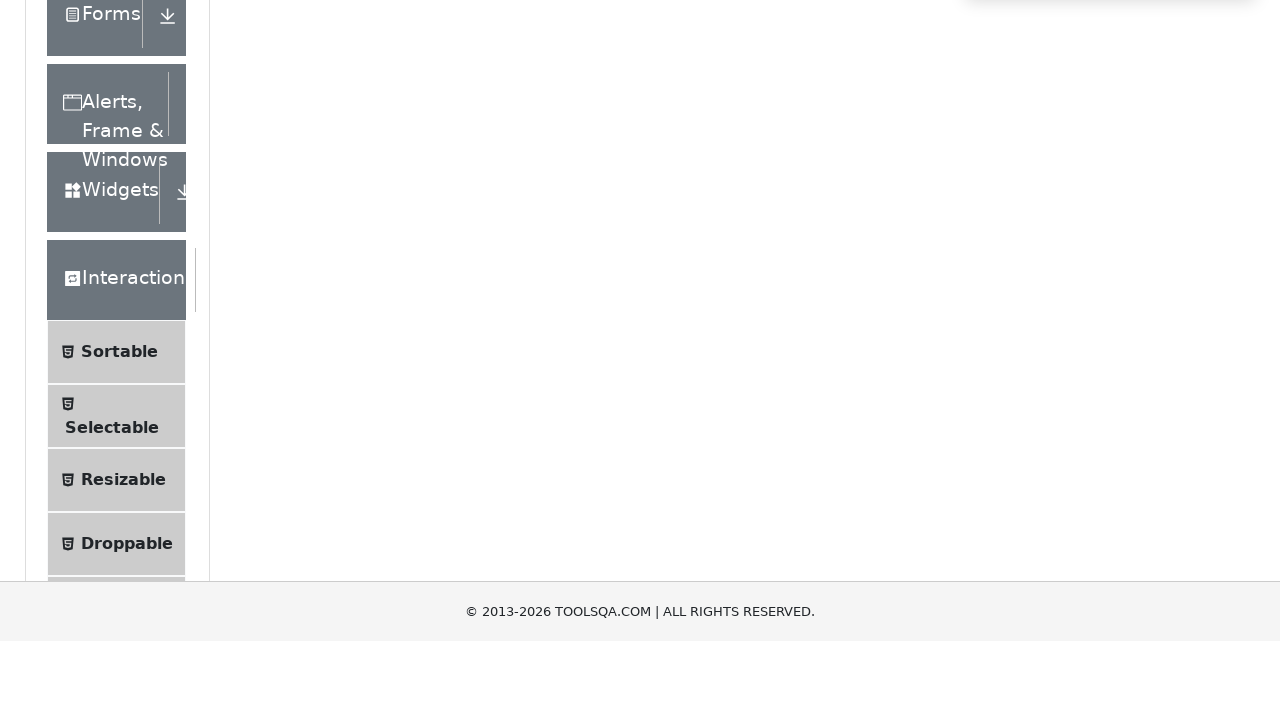

Verified navigation to interactions page (URL: https://demoqa.com/interaction)
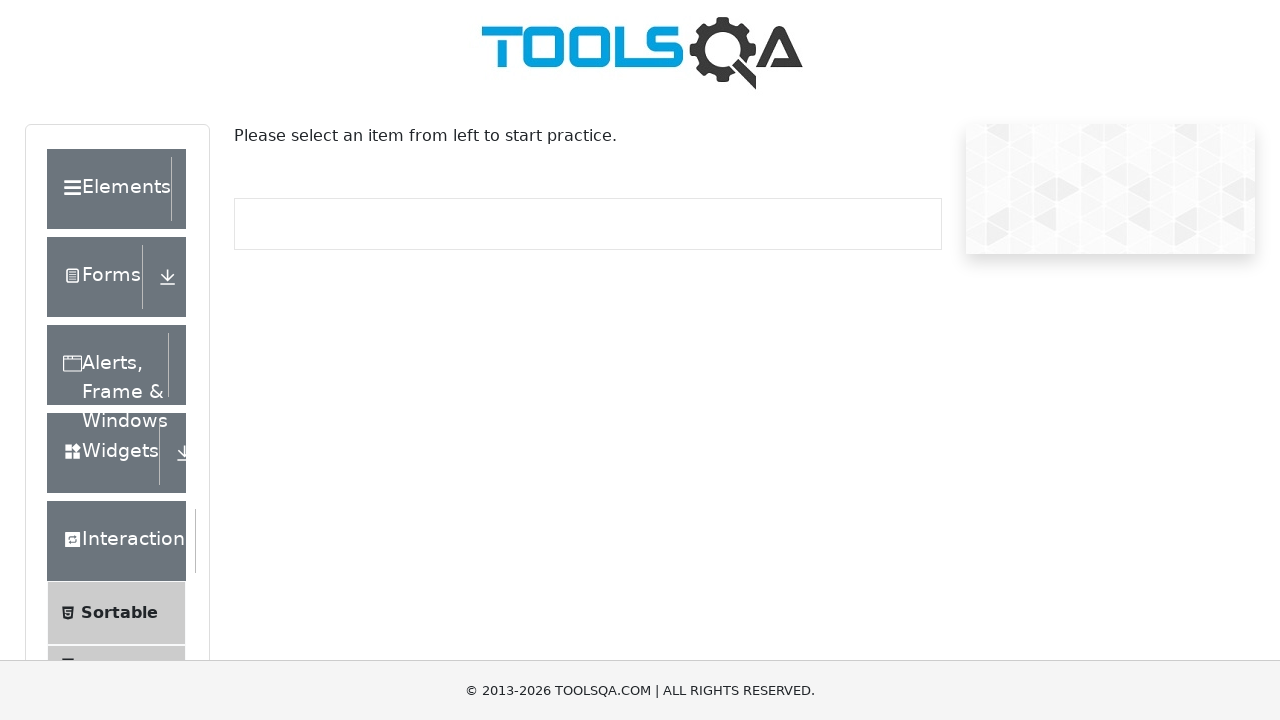

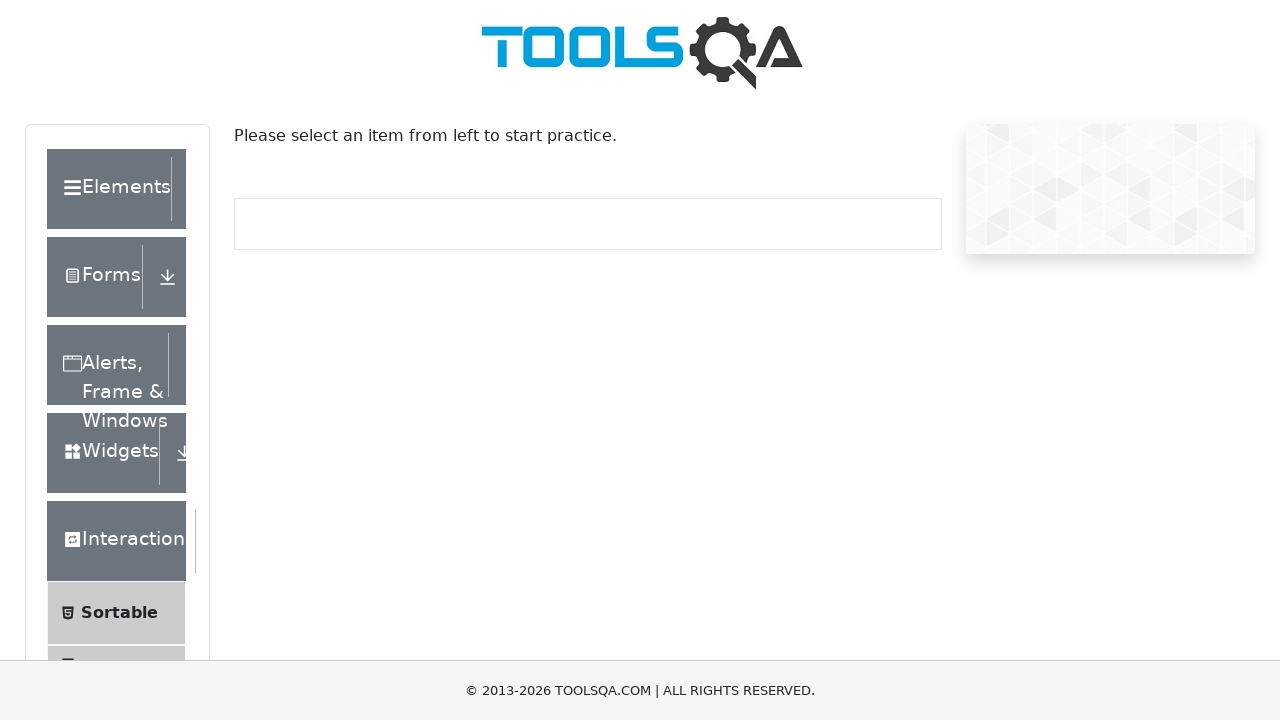